Solves a math problem by extracting a value from an element attribute, calculating the result, and submitting a form with the answer along with checkbox and radio button selections

Starting URL: http://suninjuly.github.io/get_attribute.html

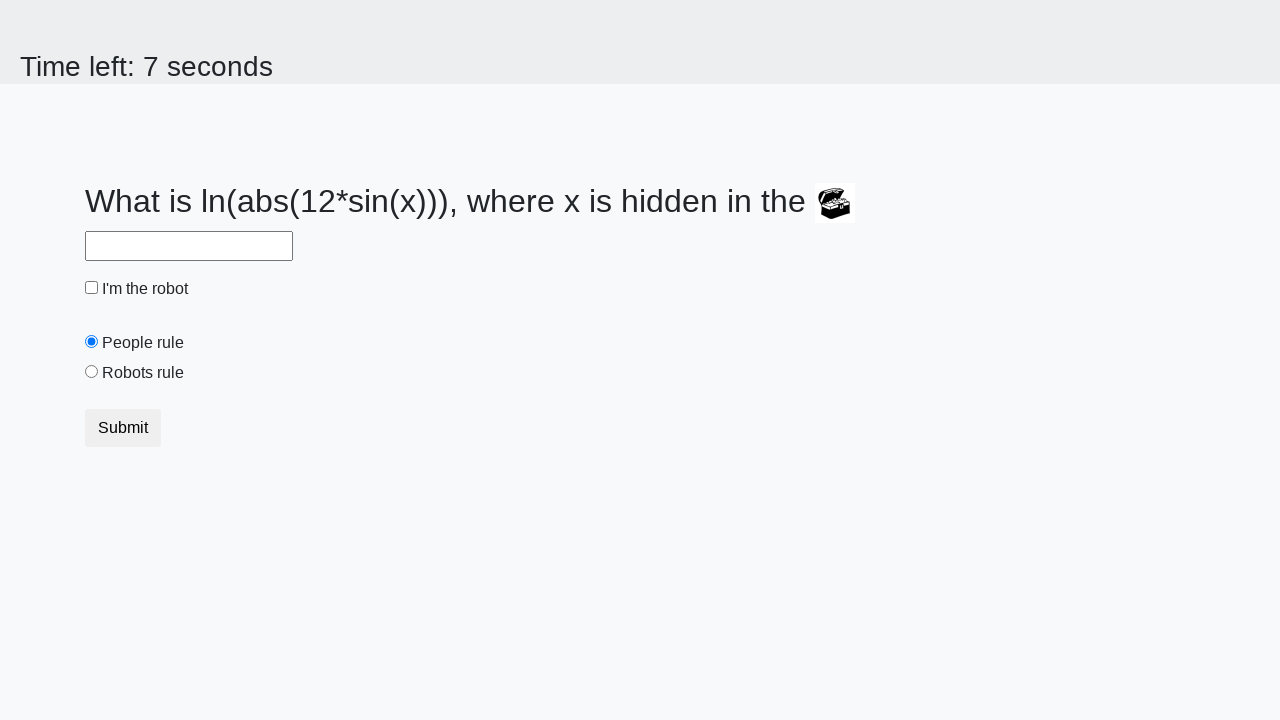

Located treasure element
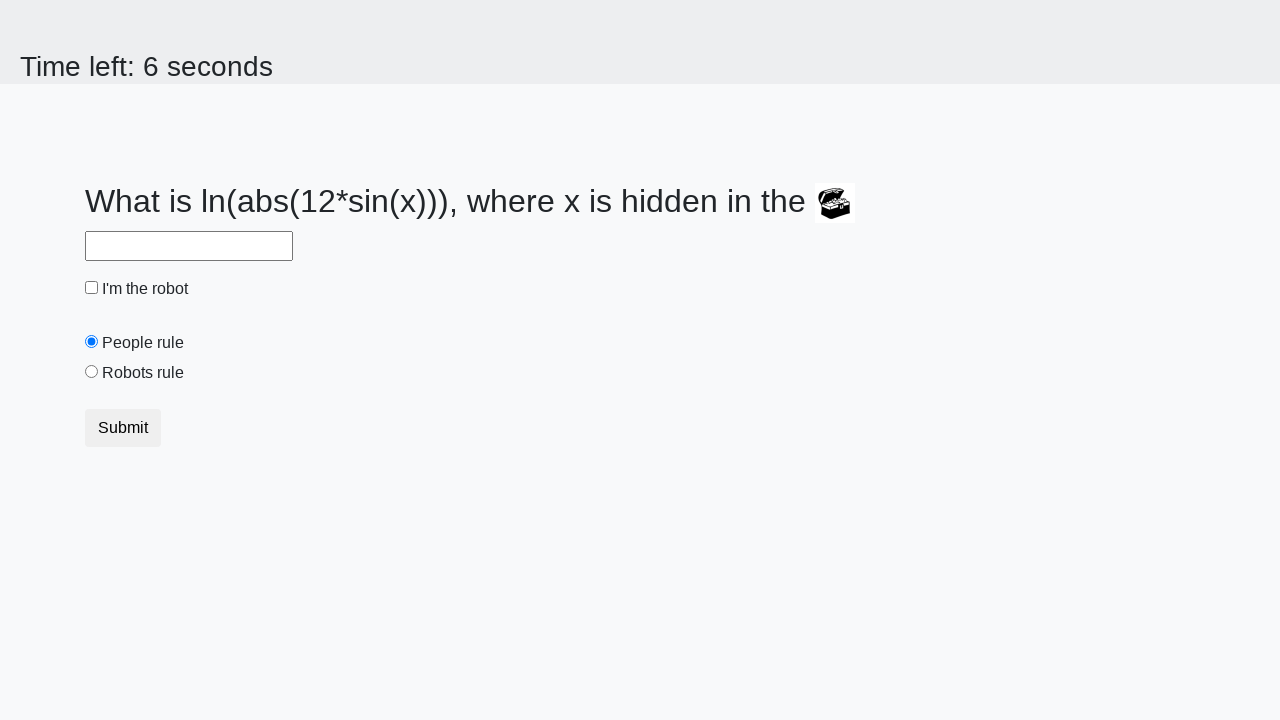

Extracted valuex attribute from treasure element
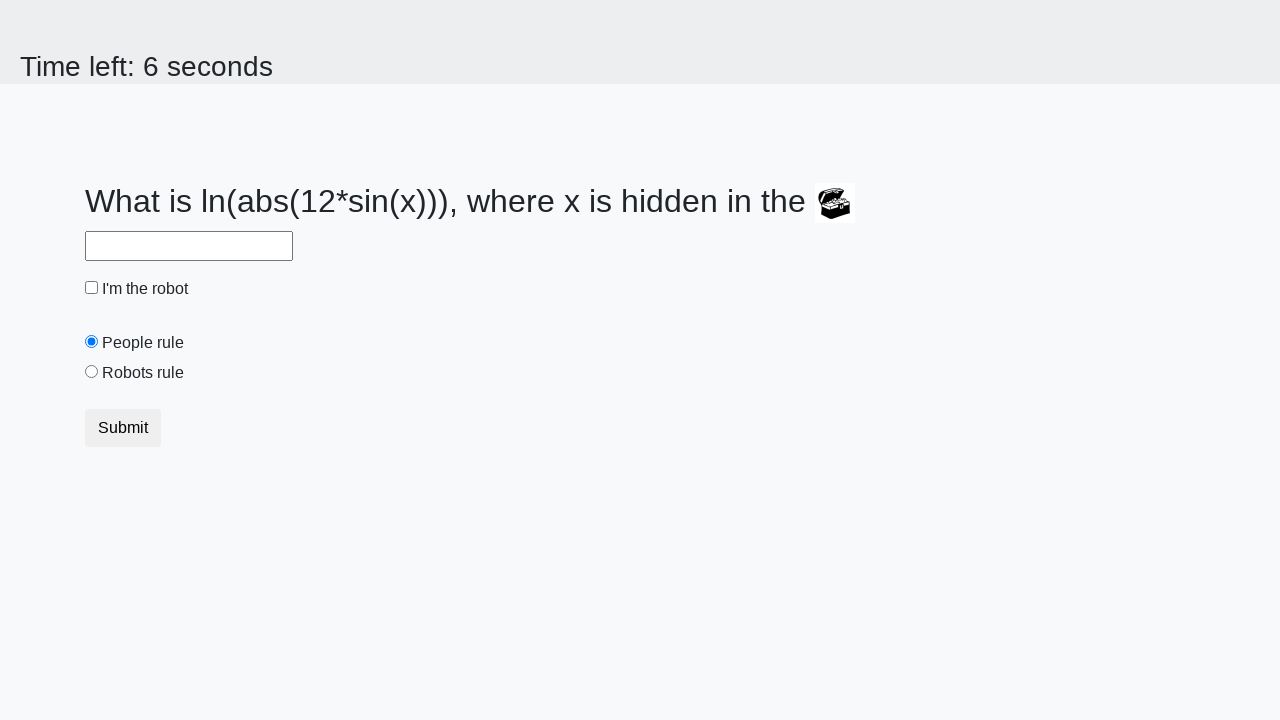

Calculated result using formula: y = log(abs(12*sin(727)))
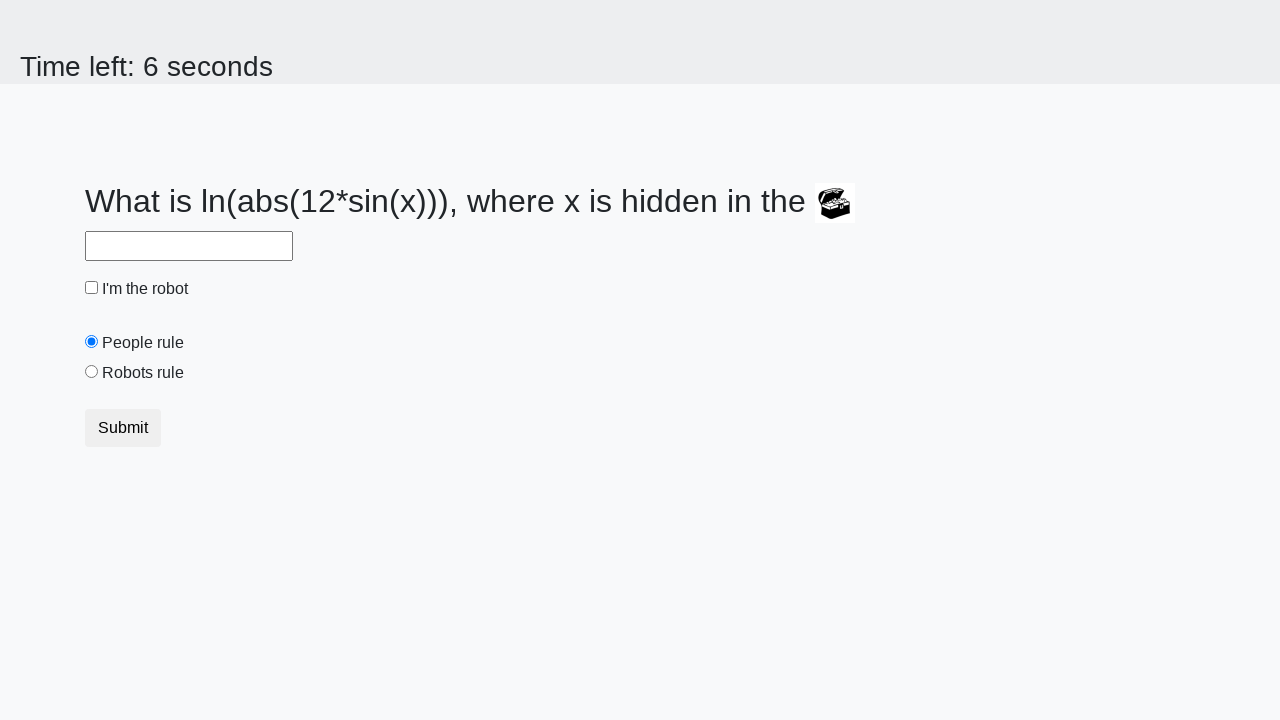

Filled answer field with calculated value: 2.4455565708164153 on #answer
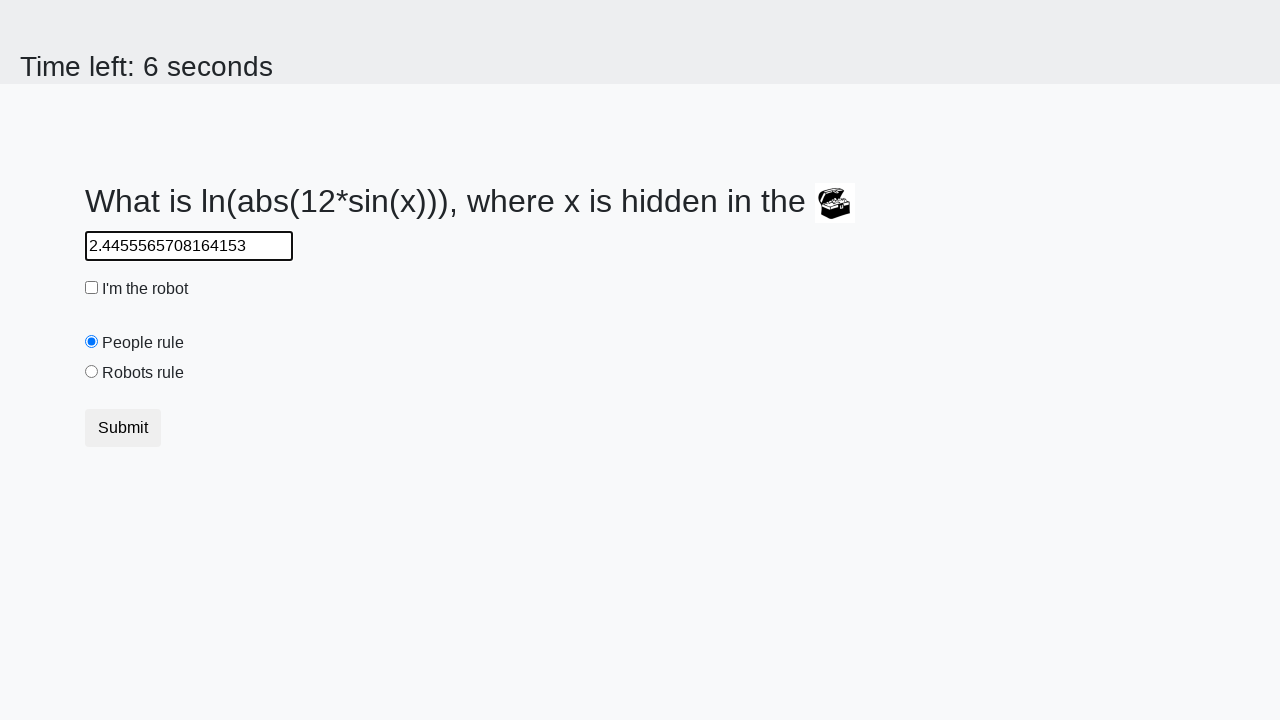

Clicked robot checkbox at (92, 288) on #robotCheckbox
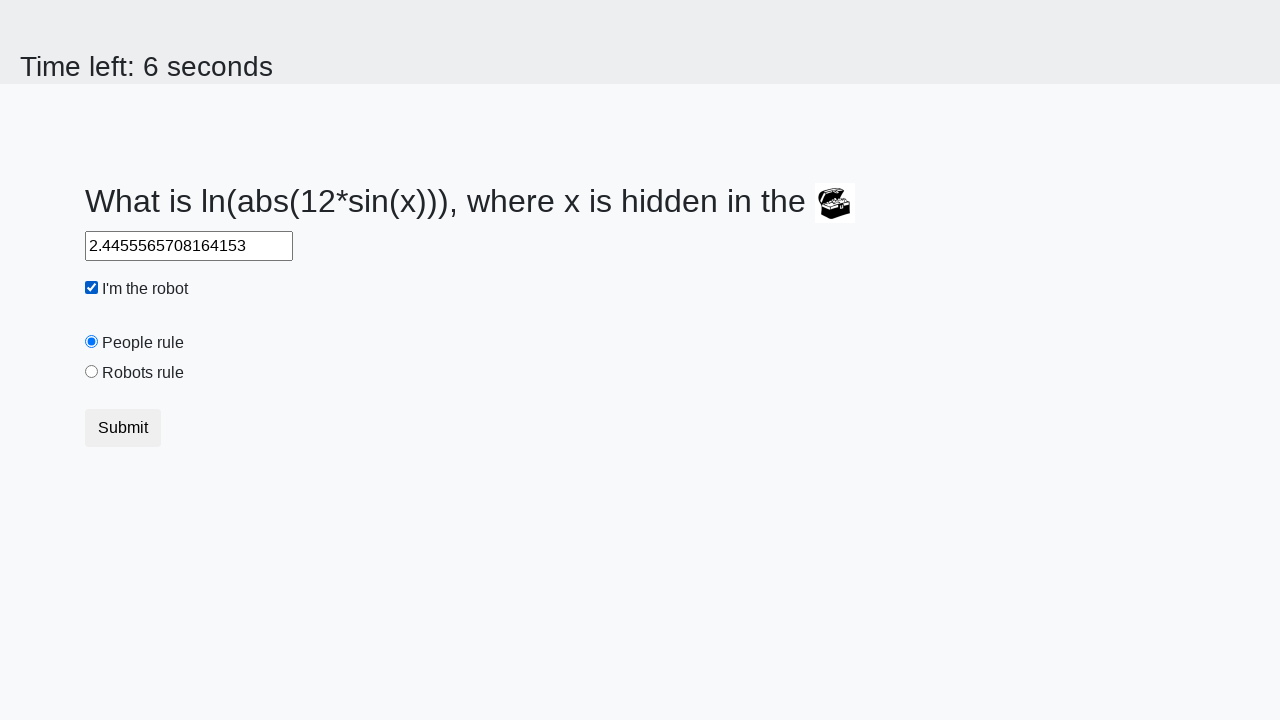

Clicked robots rule radio button at (92, 372) on #robotsRule
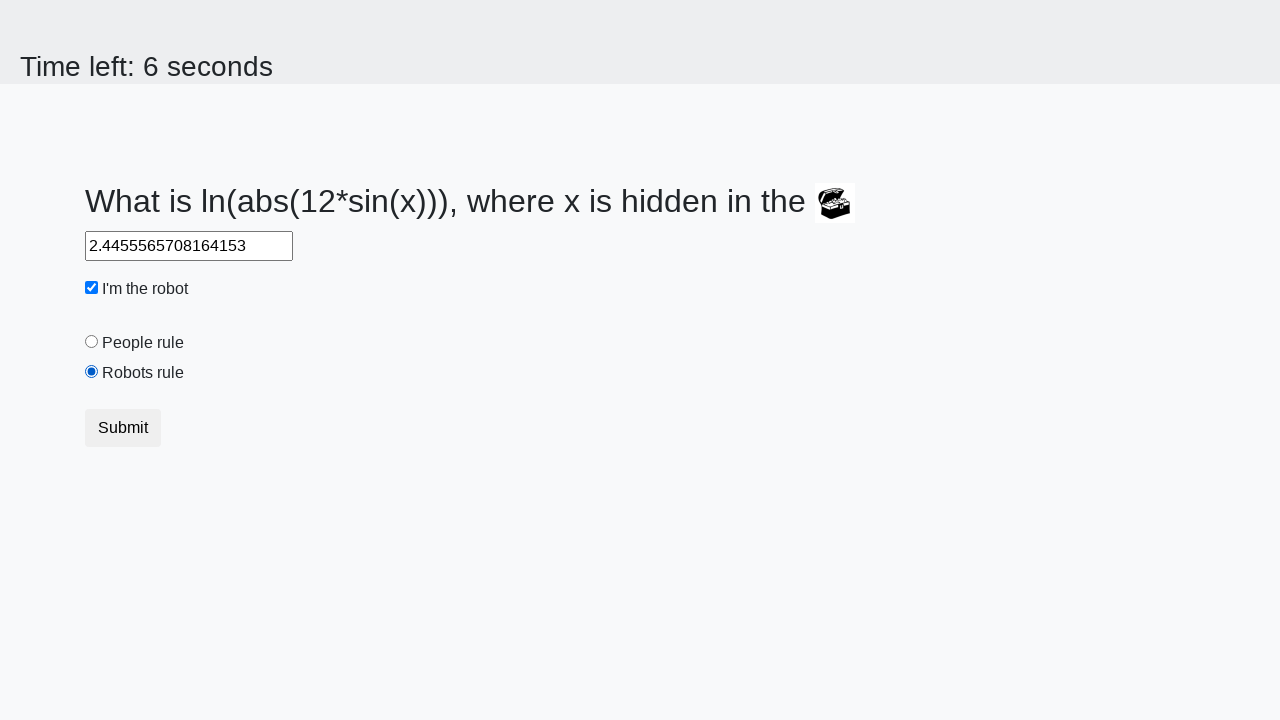

Clicked submit button to submit the form at (123, 428) on button.btn
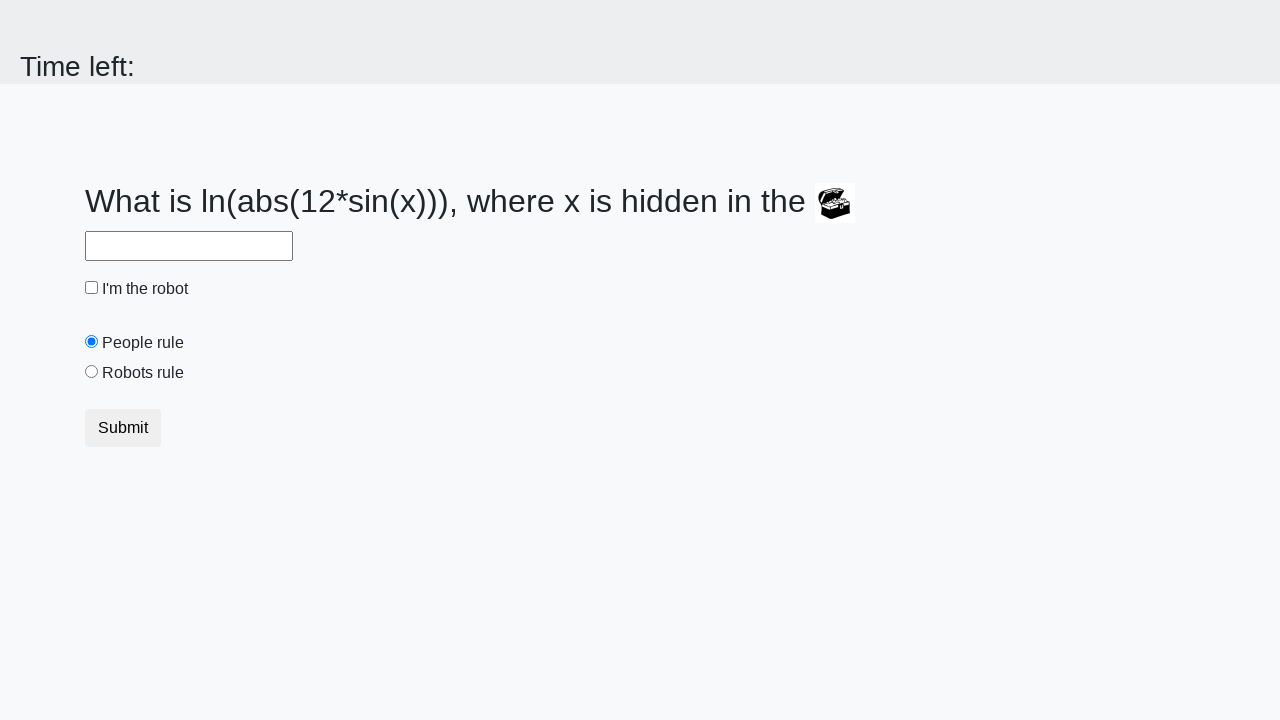

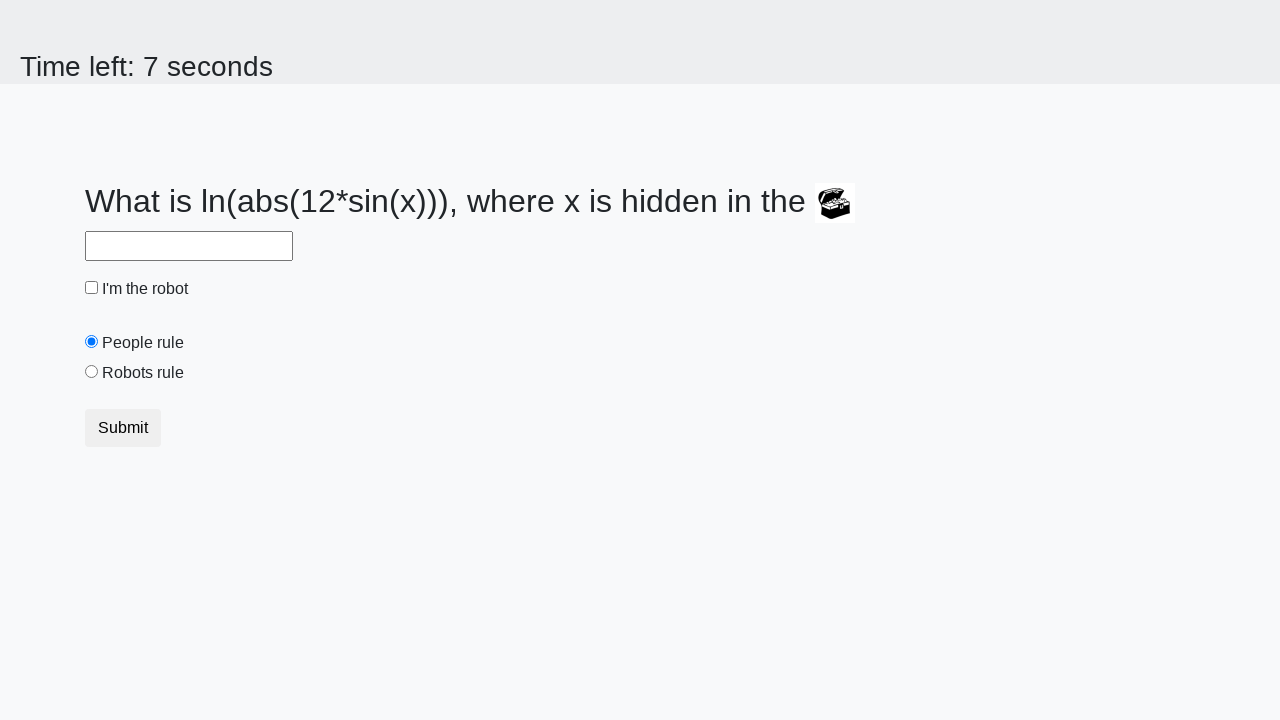